Tests the search functionality on an e-commerce practice site by typing a search term, verifying the number of visible products, and adding an item to cart.

Starting URL: https://rahulshettyacademy.com/seleniumPractise/#/

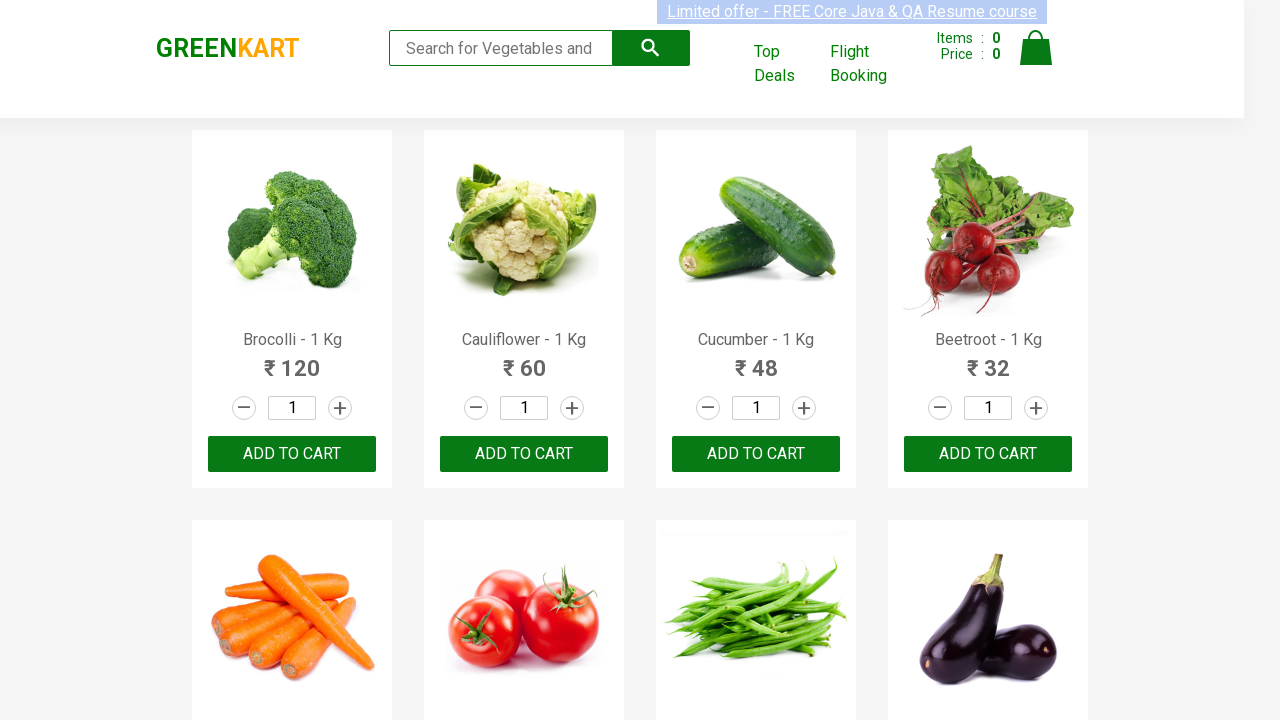

Typed 'ca' in the search box on .search-keyword
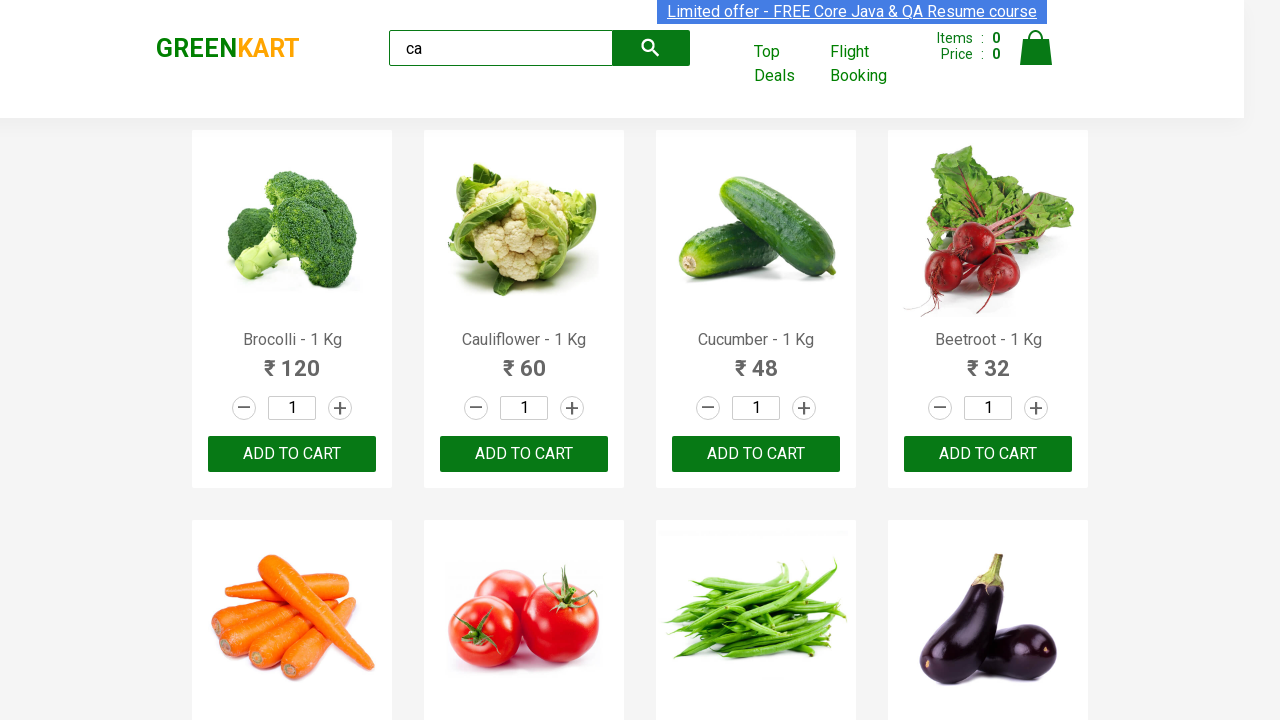

Waited 2 seconds for search results to load
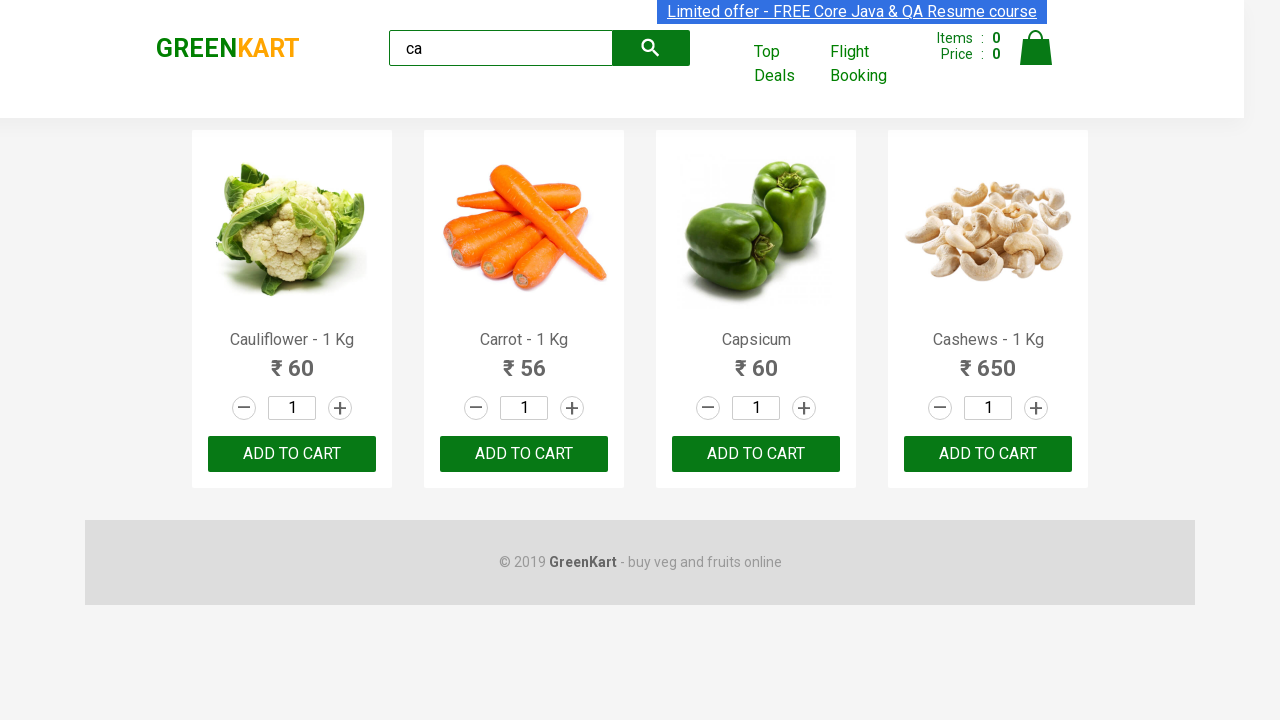

Verified 4 visible products are displayed
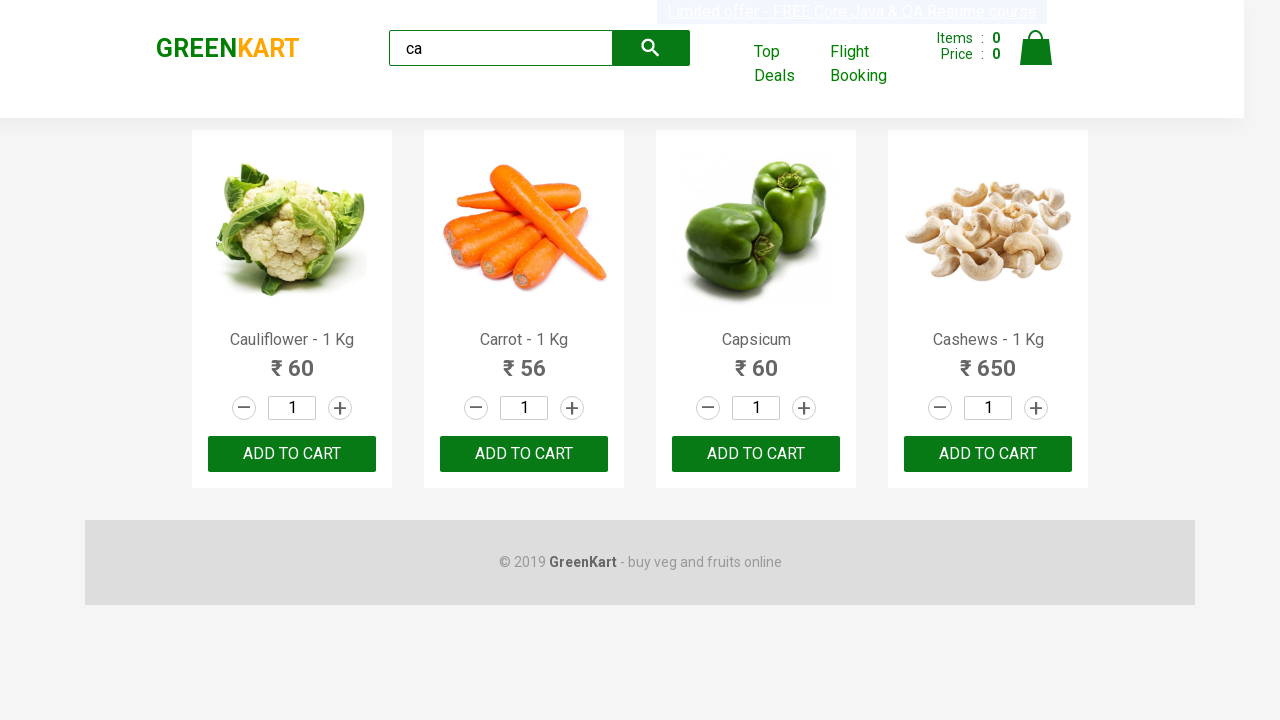

Verified products container contains exactly 4 product items
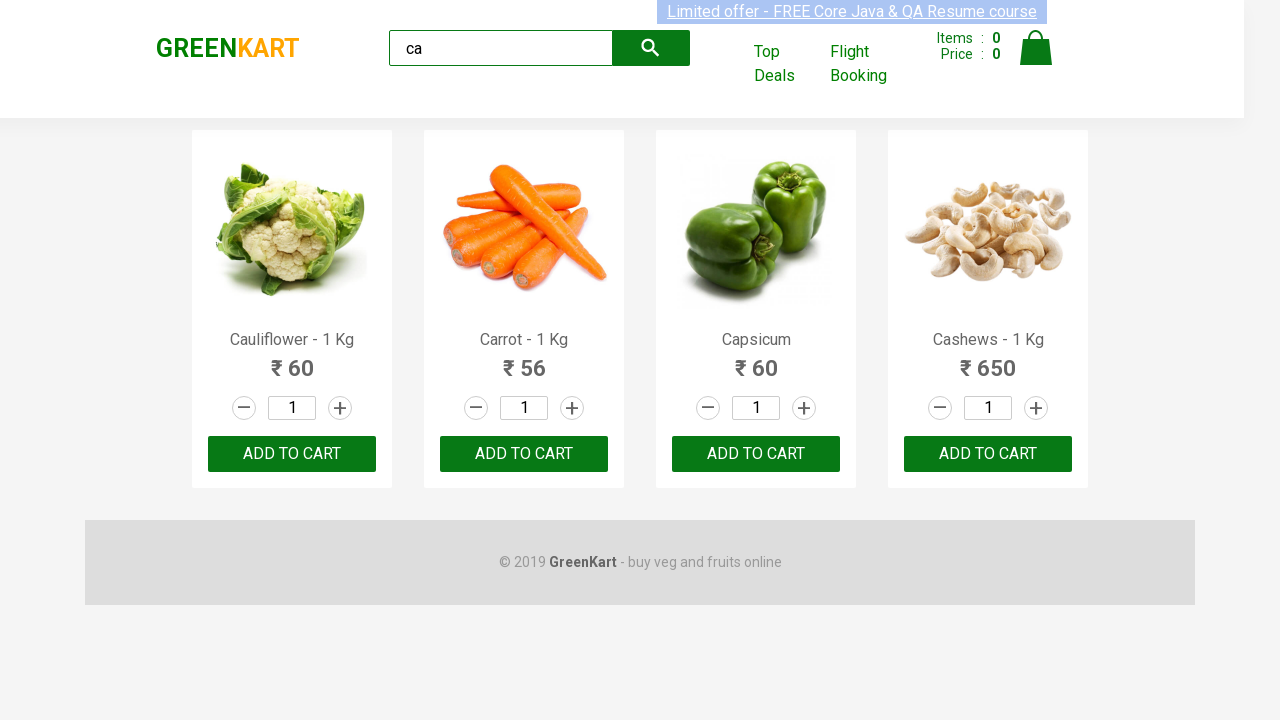

Clicked ADD TO CART button on the 3rd product at (756, 454) on .products .product >> nth=2 >> text=ADD TO CART
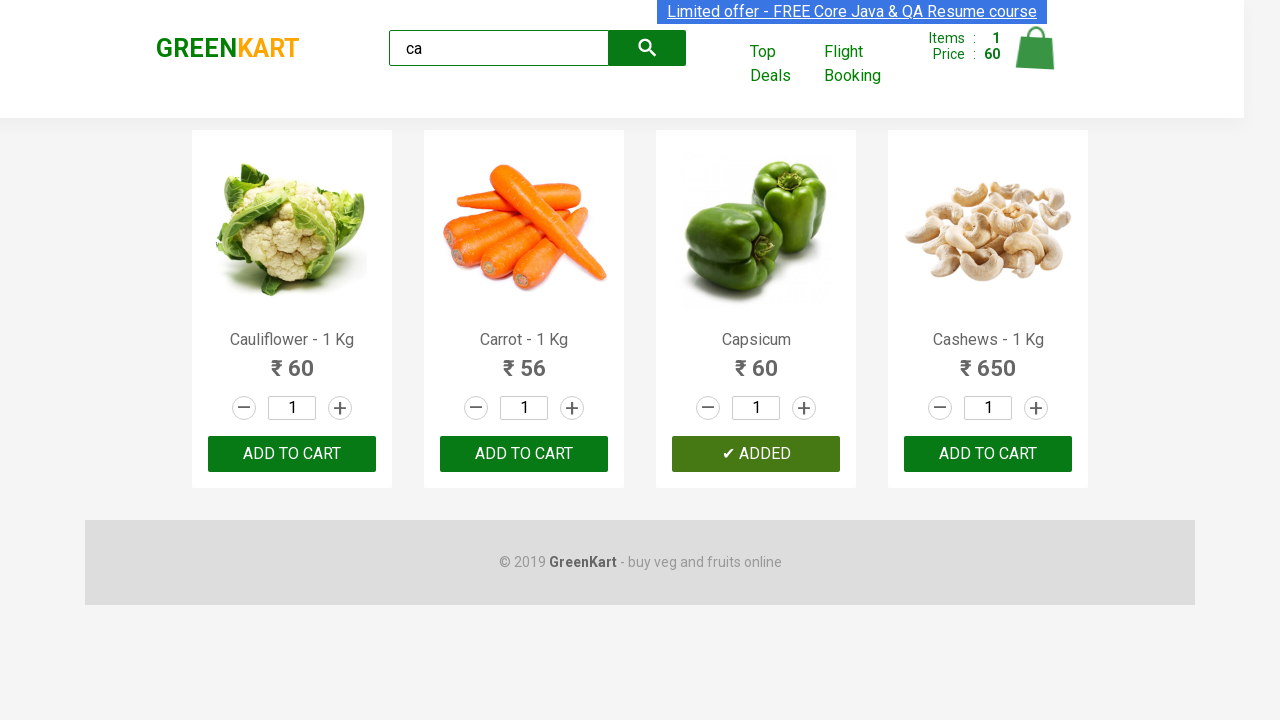

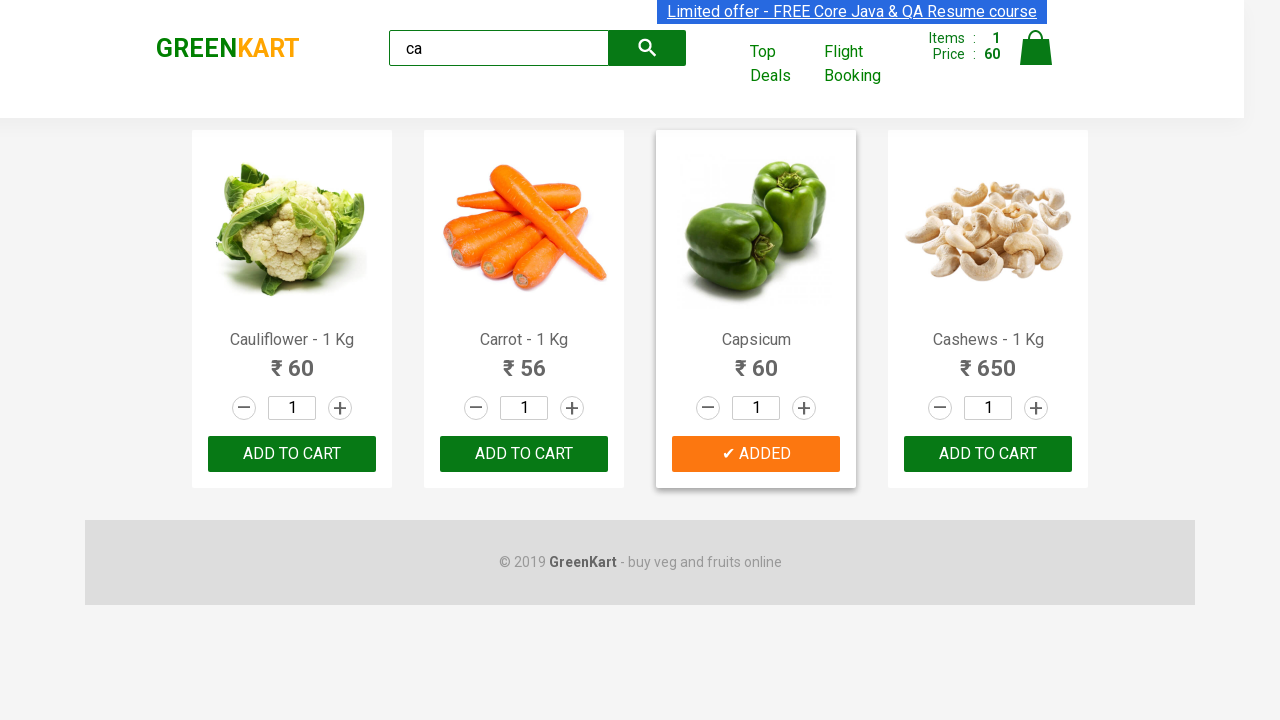